Solves a math captcha by calculating a formula based on a value from the page, then fills the answer and submits the form with robot verification checkboxes

Starting URL: http://suninjuly.github.io/math.html

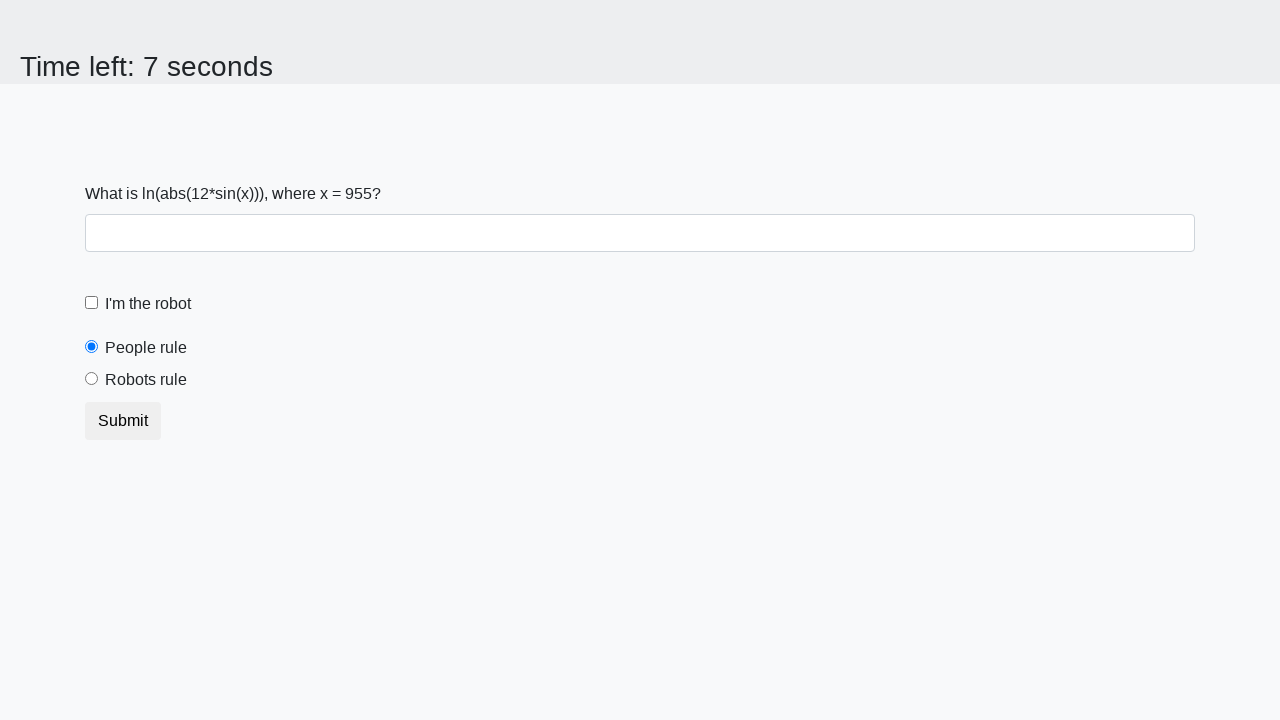

Located the input value element on the page
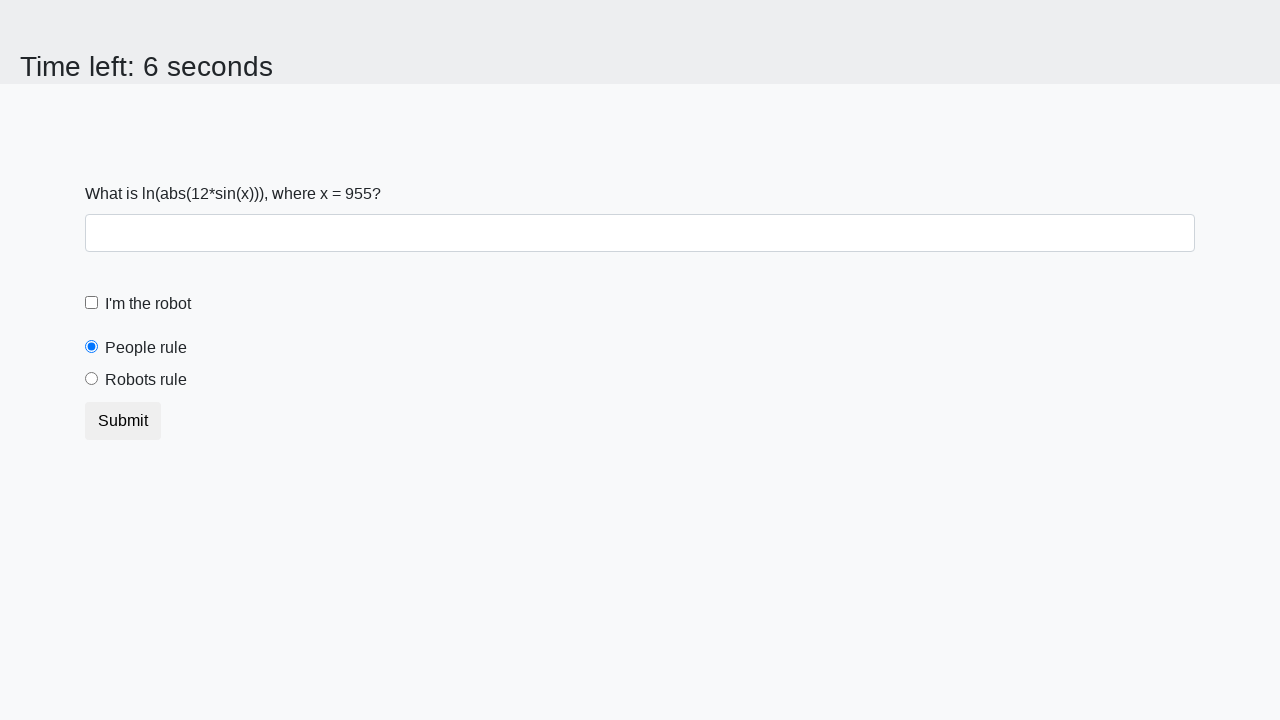

Extracted the numeric value from the input element
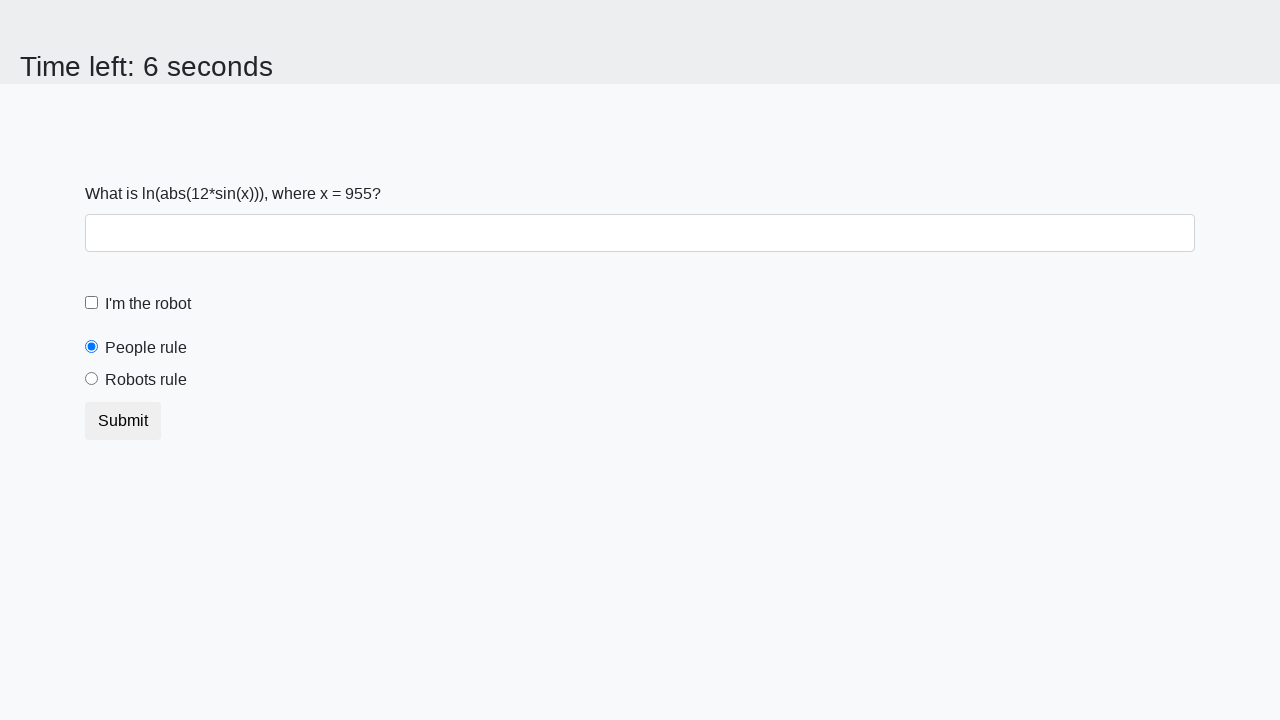

Calculated the math captcha answer using the formula: log(abs(12*sin(x)))
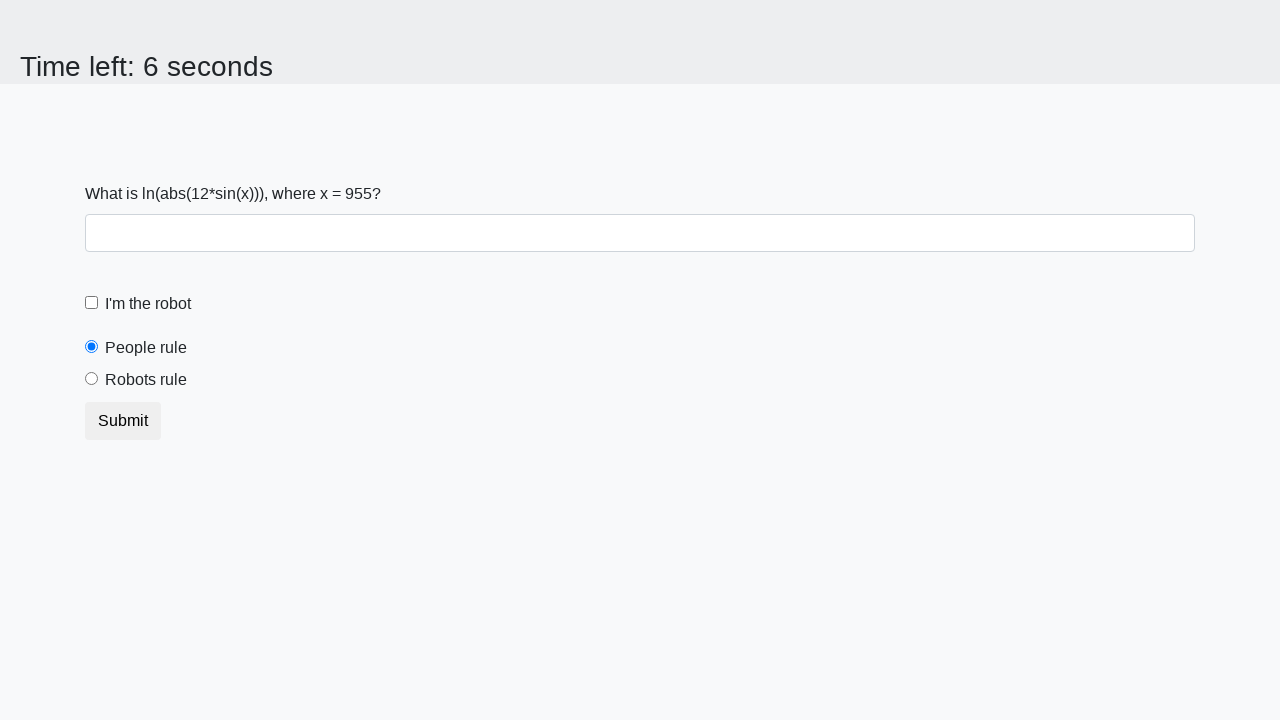

Filled the answer field with the calculated result on #answer
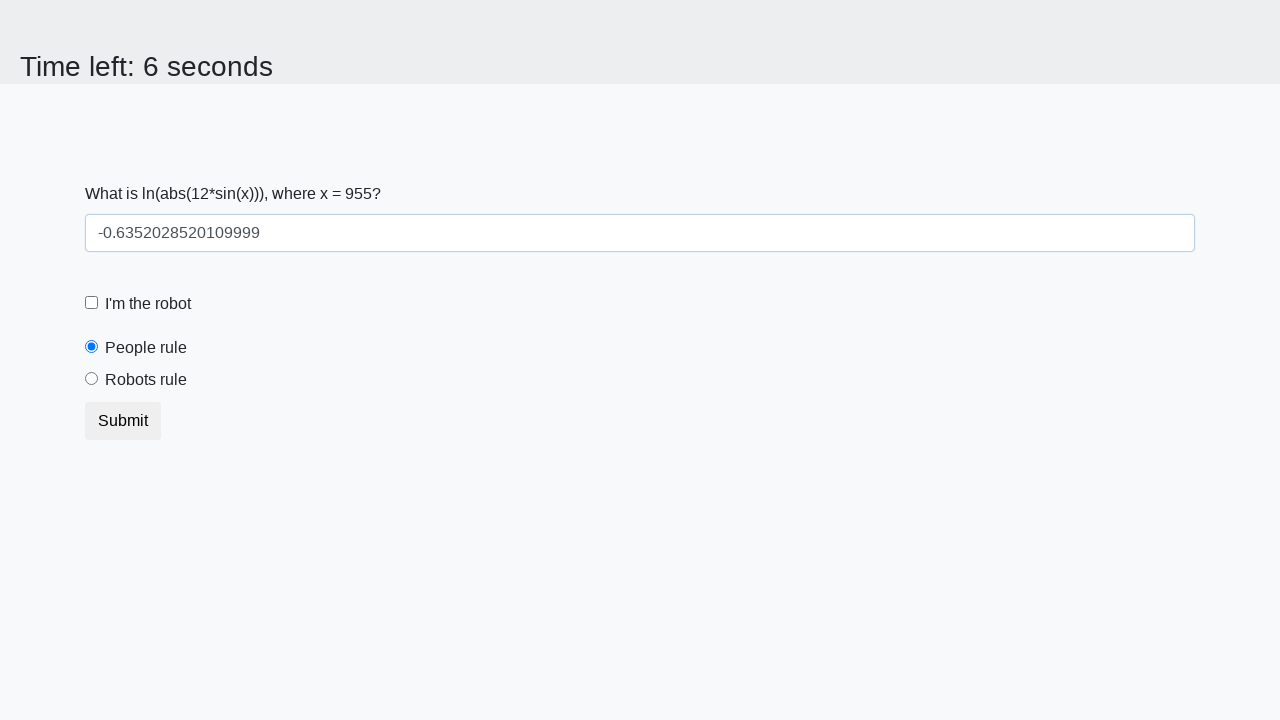

Clicked the robot verification checkbox at (92, 303) on #robotCheckbox
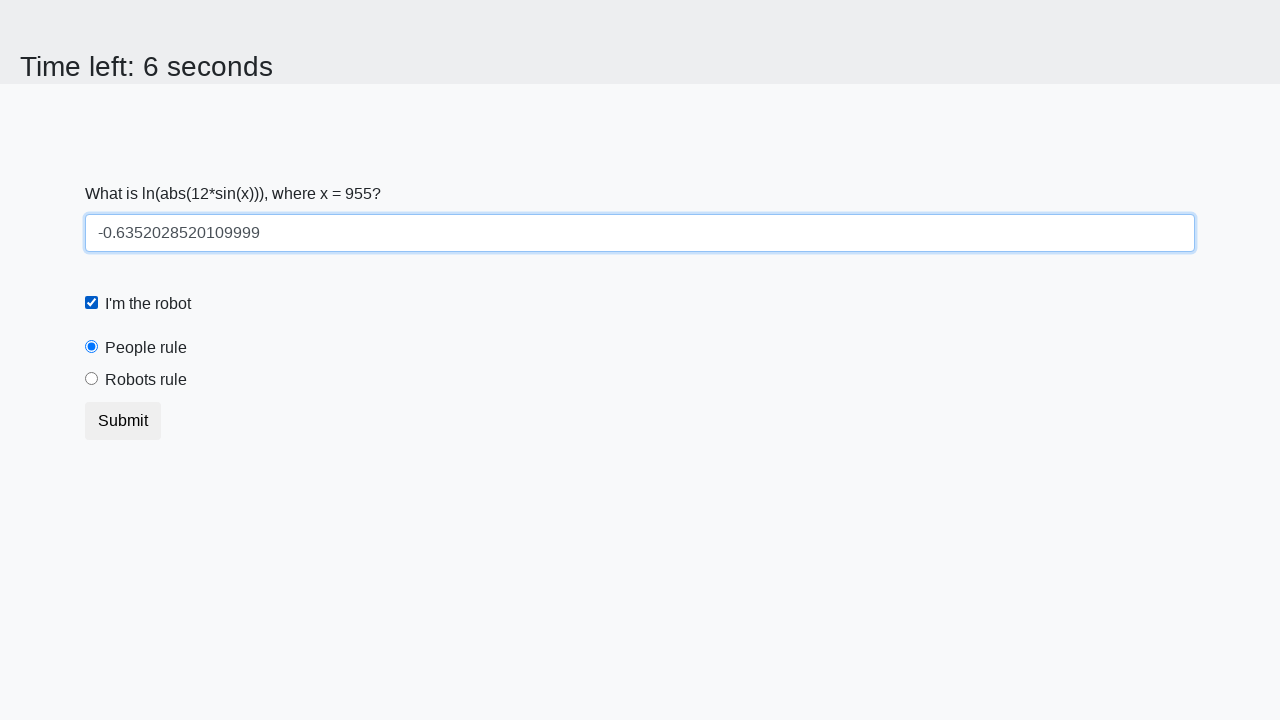

Selected the robots rule radio button at (92, 379) on #robotsRule
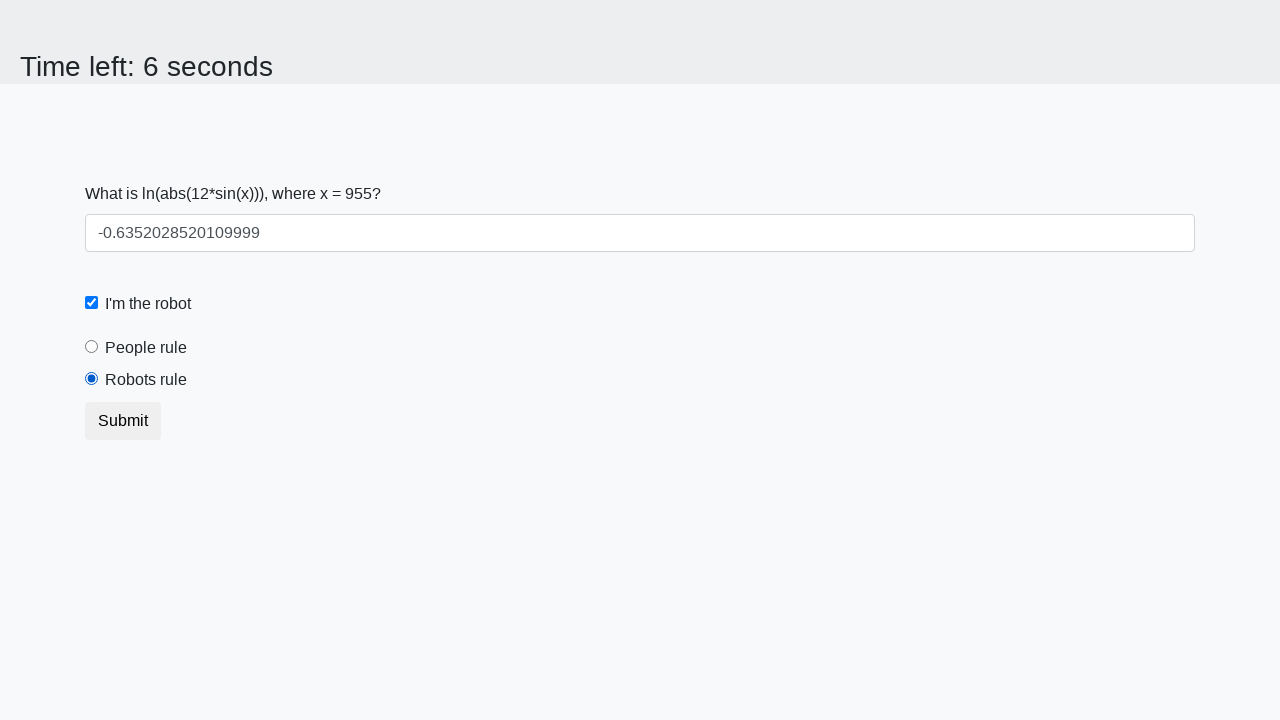

Clicked the submit button to submit the form at (123, 421) on button
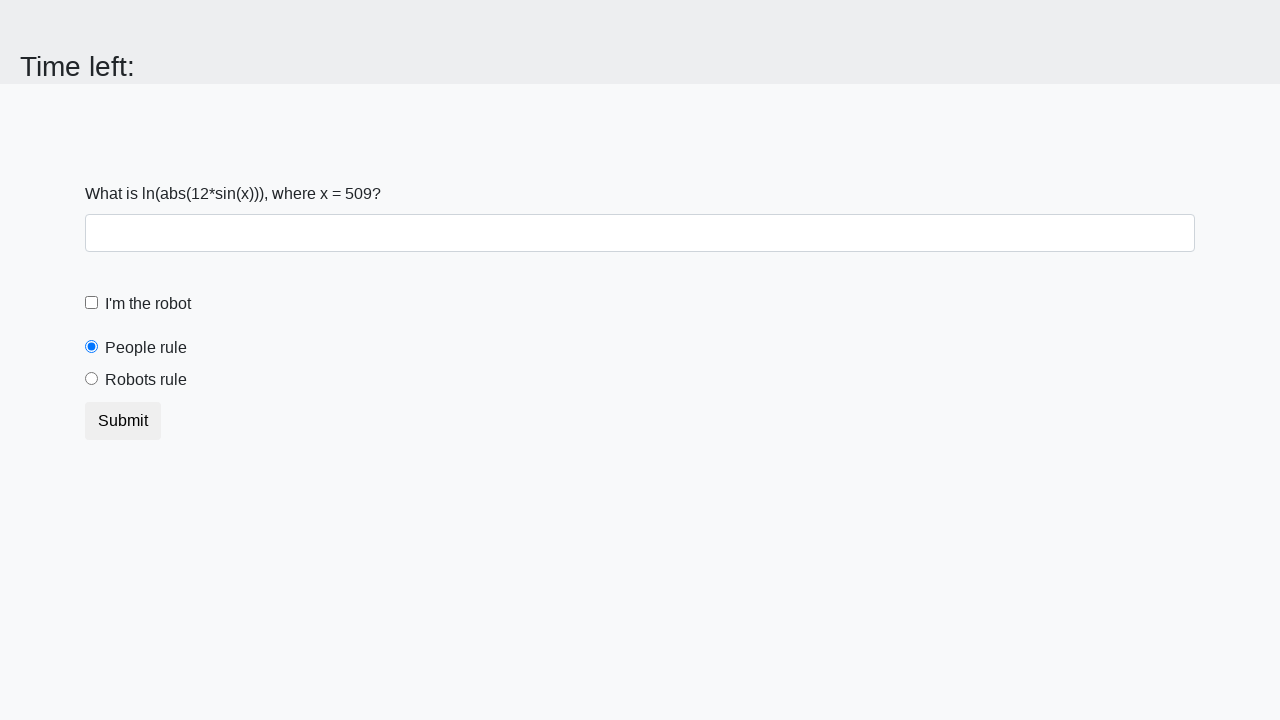

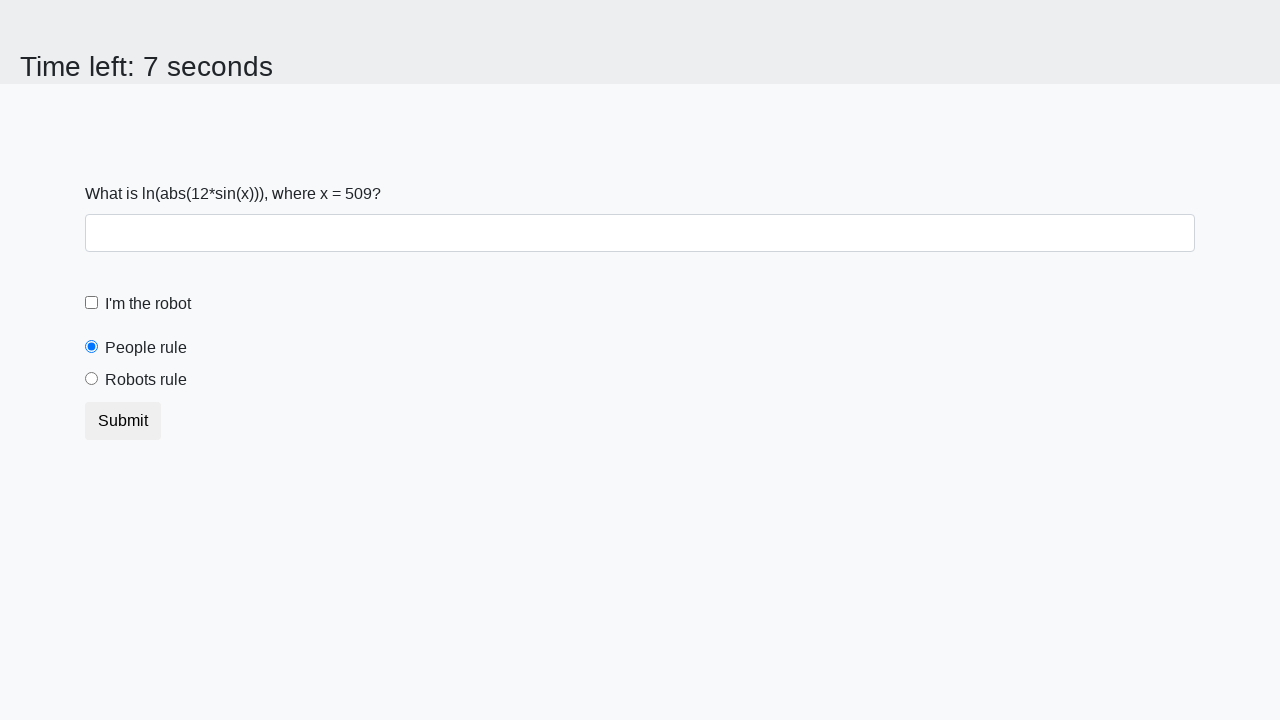